Tests that a todo item is removed when edited to an empty string

Starting URL: https://demo.playwright.dev/todomvc

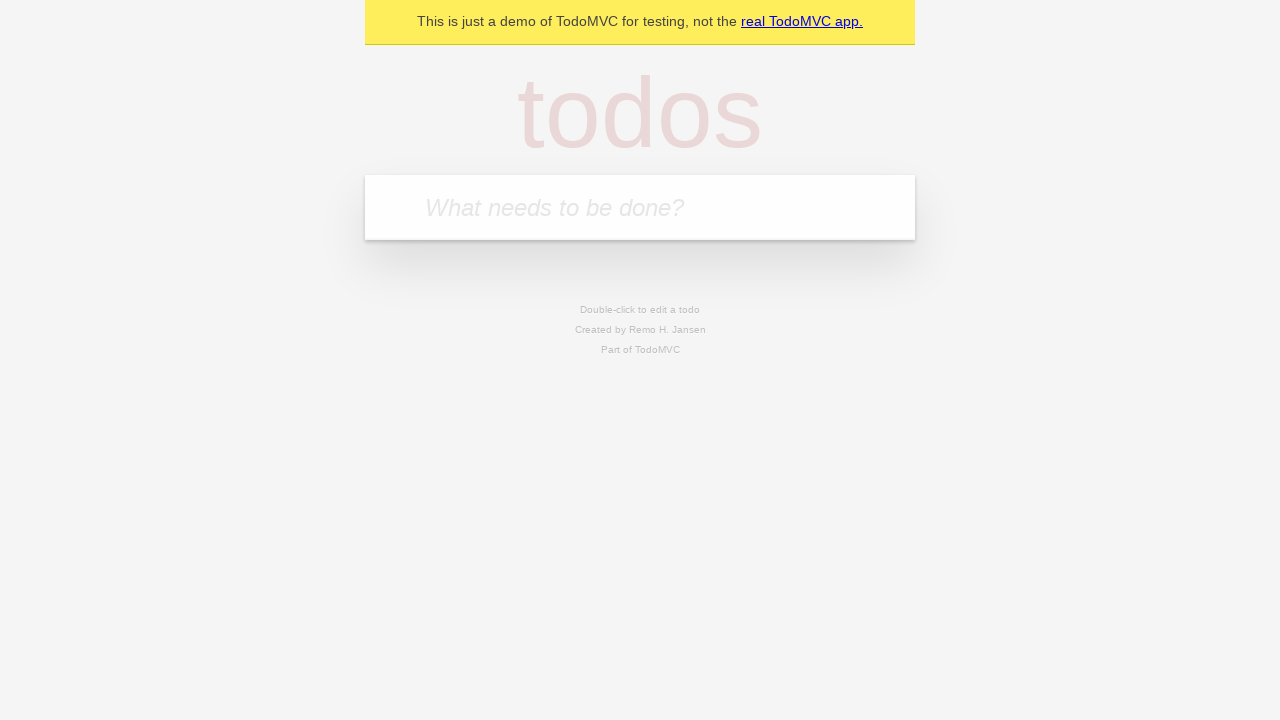

Filled new todo input with 'buy some cheese' on .new-todo
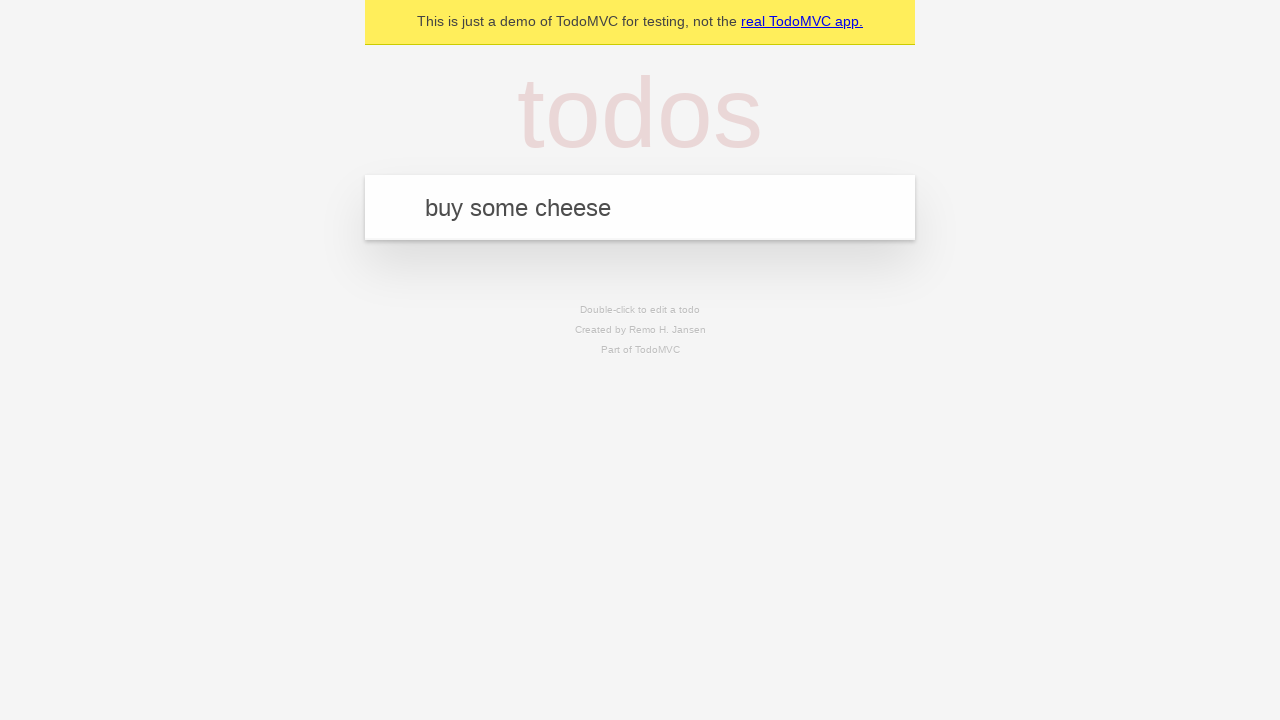

Pressed Enter to create first todo item on .new-todo
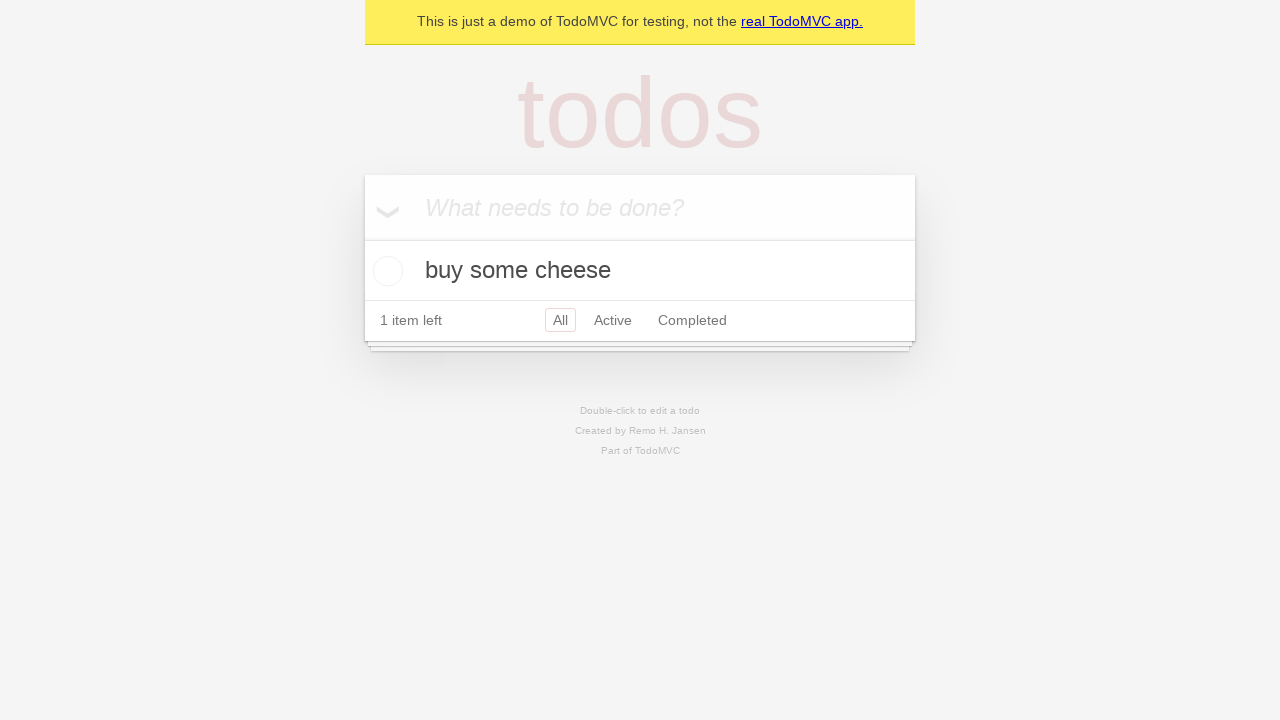

Filled new todo input with 'feed the cat' on .new-todo
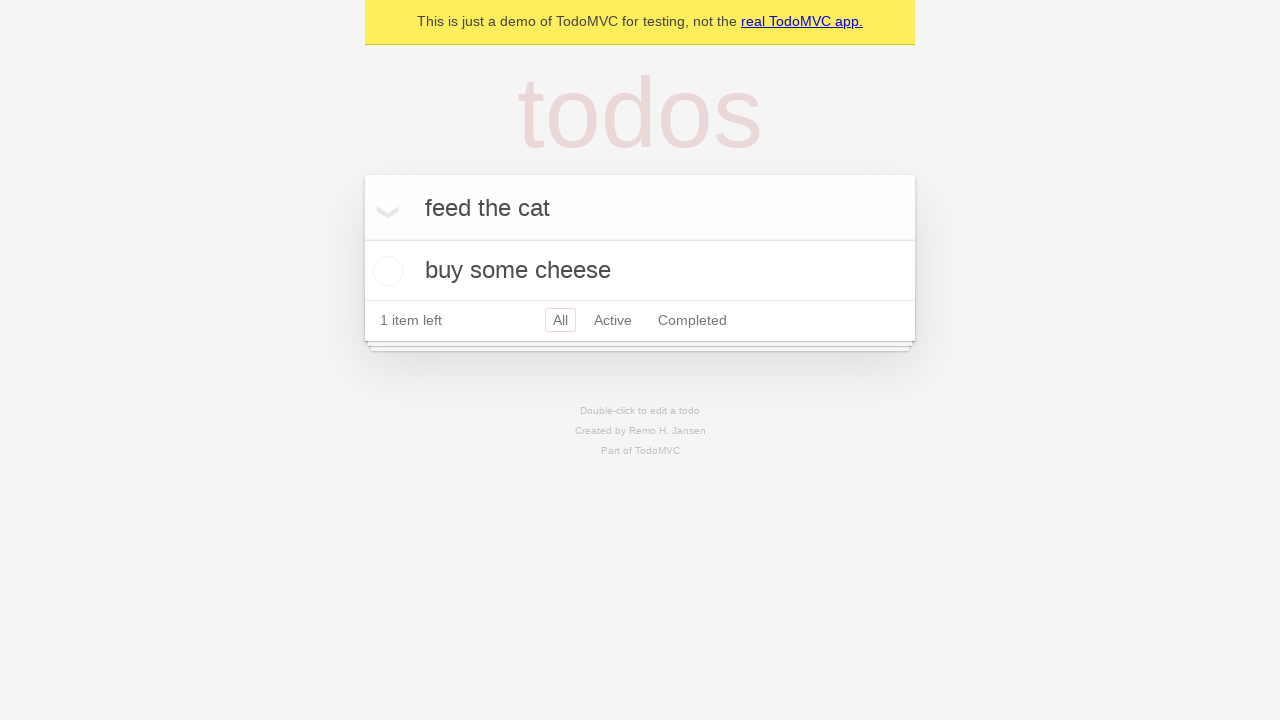

Pressed Enter to create second todo item on .new-todo
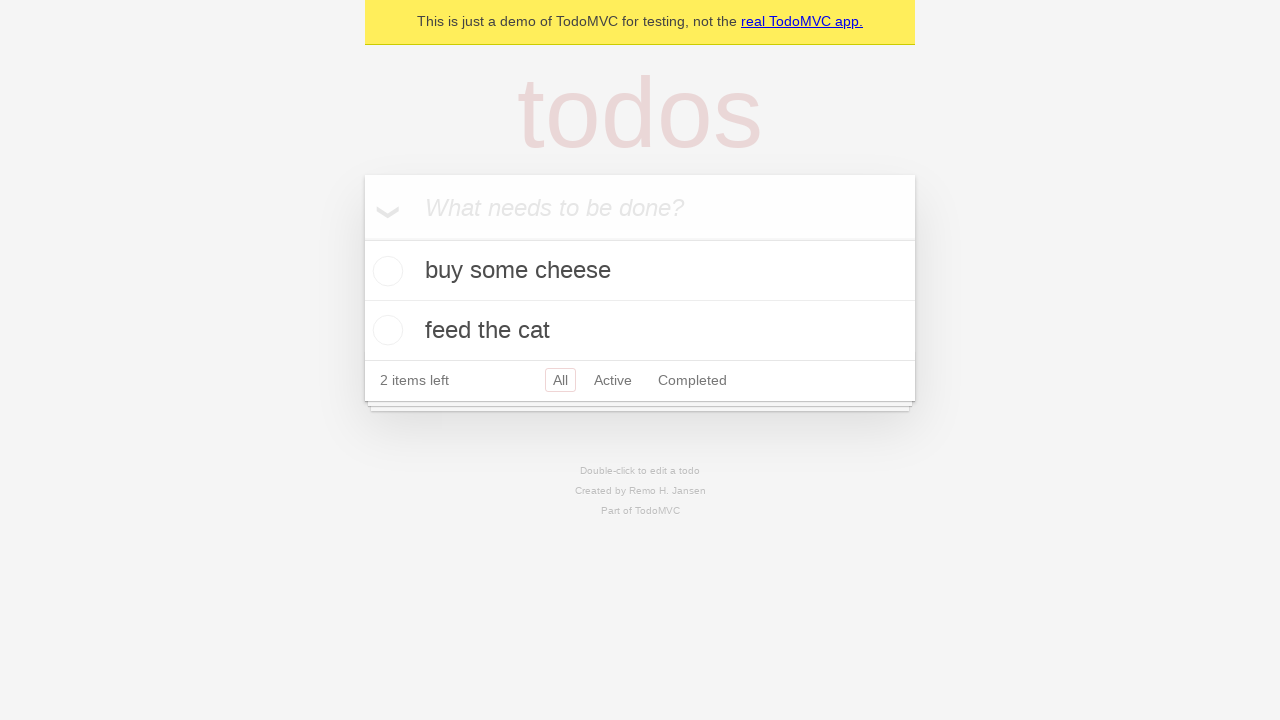

Filled new todo input with 'book a doctors appointment' on .new-todo
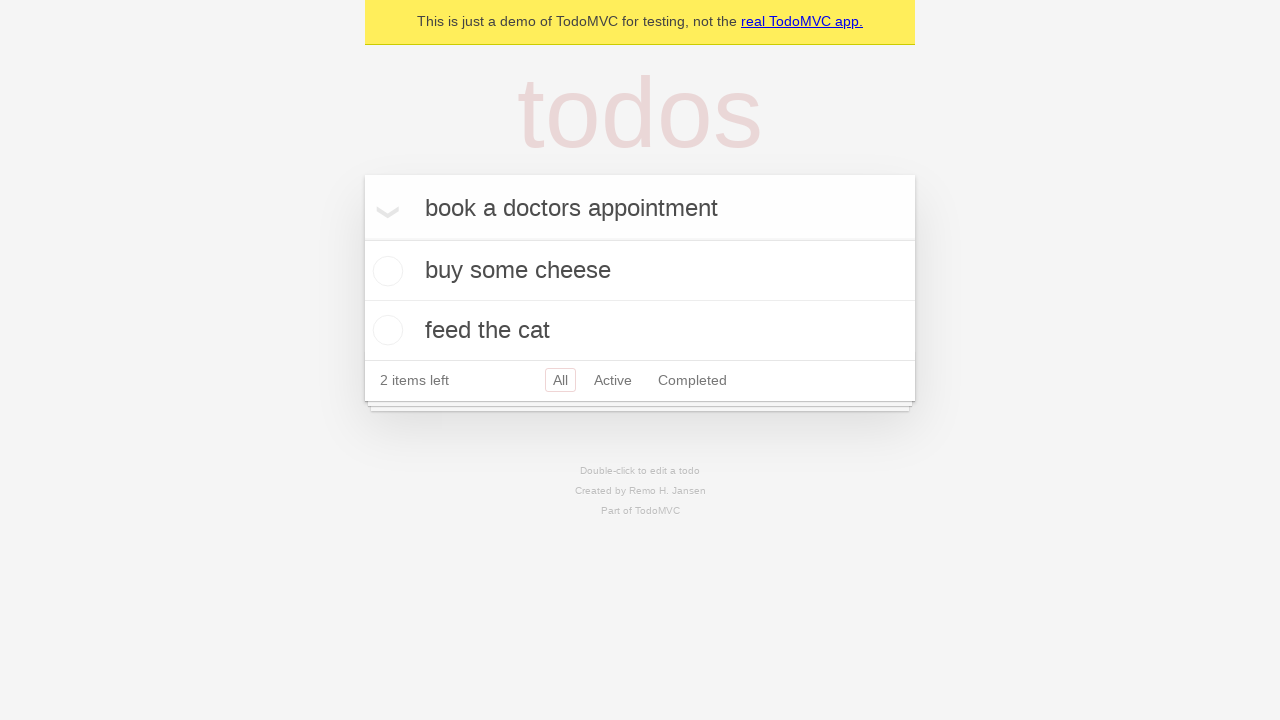

Pressed Enter to create third todo item on .new-todo
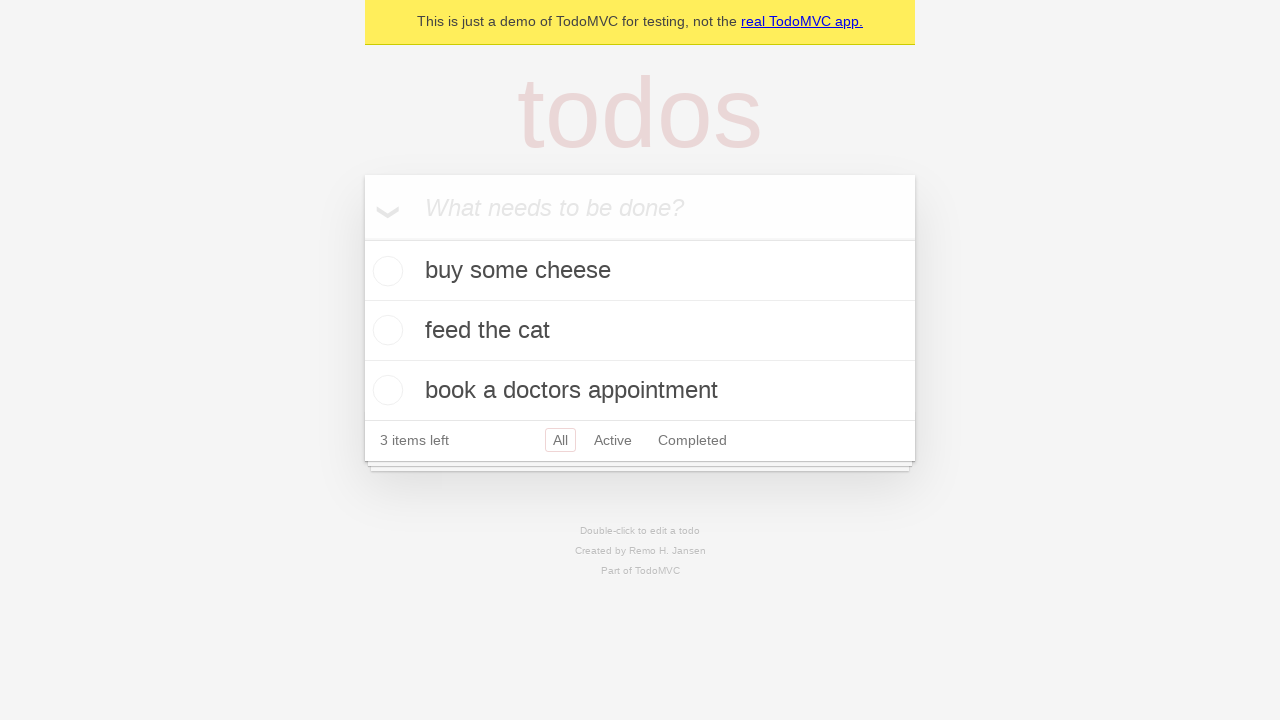

Double-clicked second todo item to enter edit mode at (640, 331) on .todo-list li >> nth=1
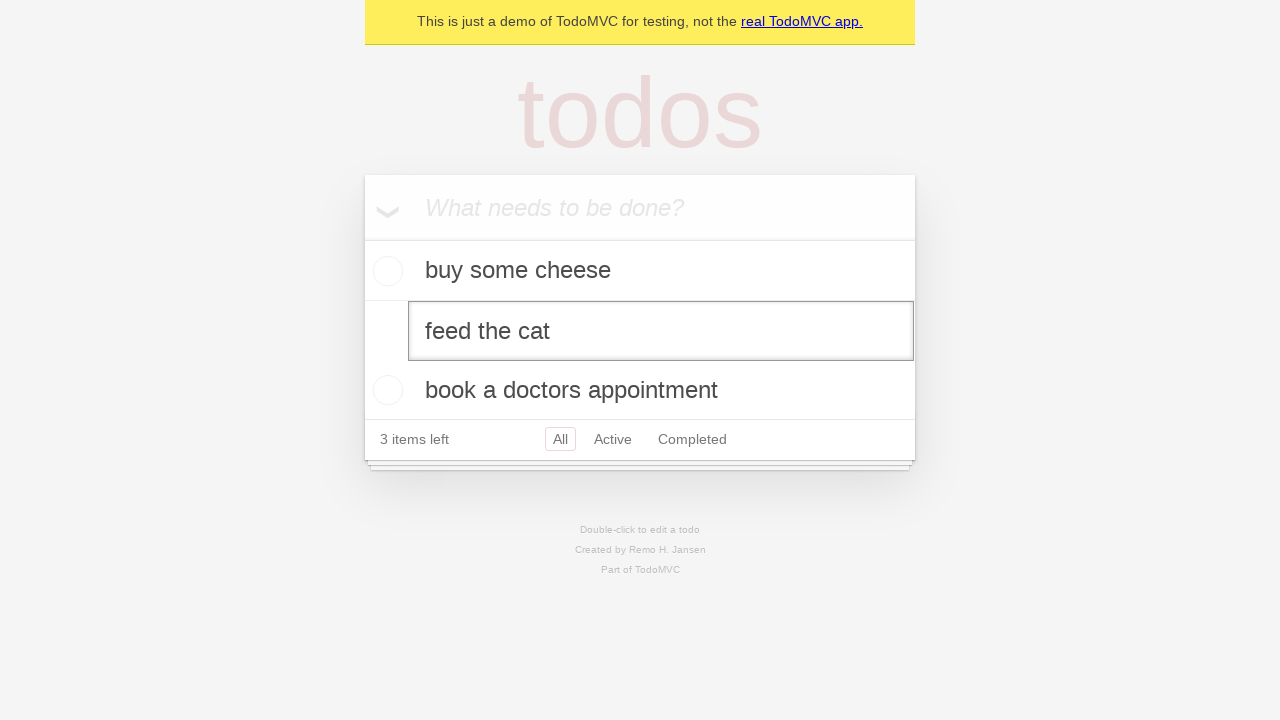

Cleared the edit field by filling with empty string on .todo-list li >> nth=1 >> .edit
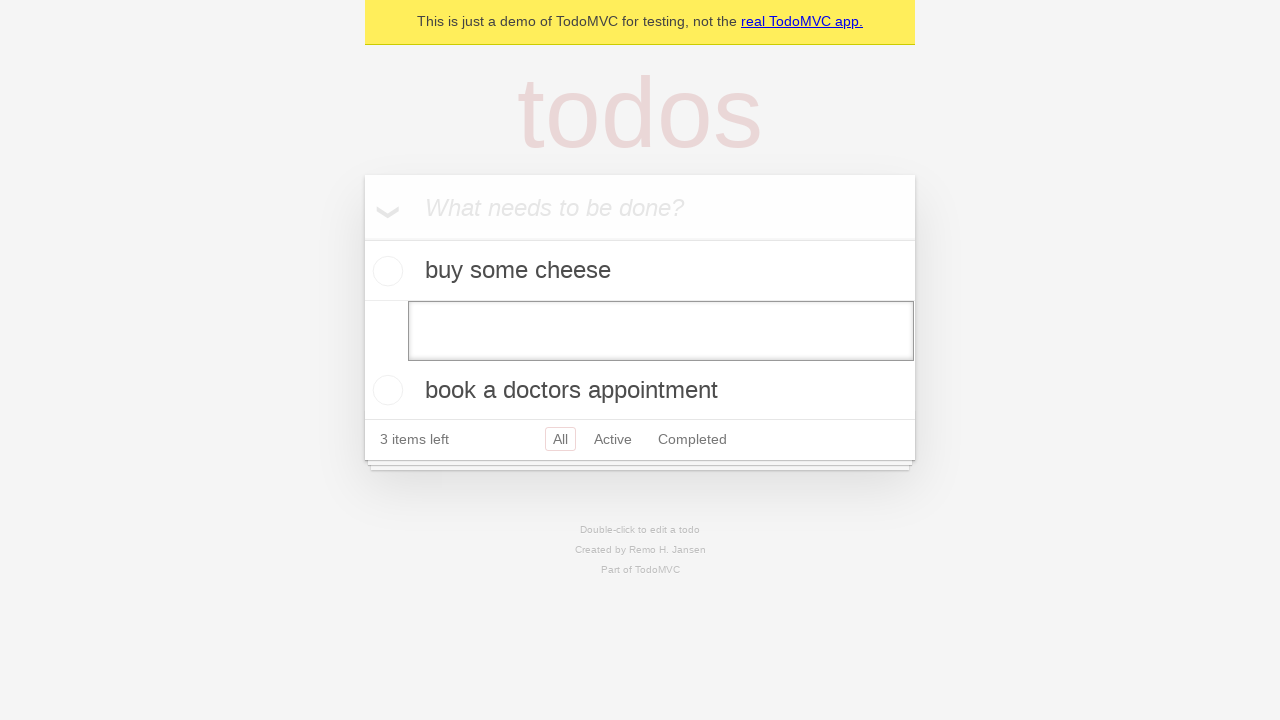

Pressed Enter to confirm empty edit and remove the todo item on .todo-list li >> nth=1 >> .edit
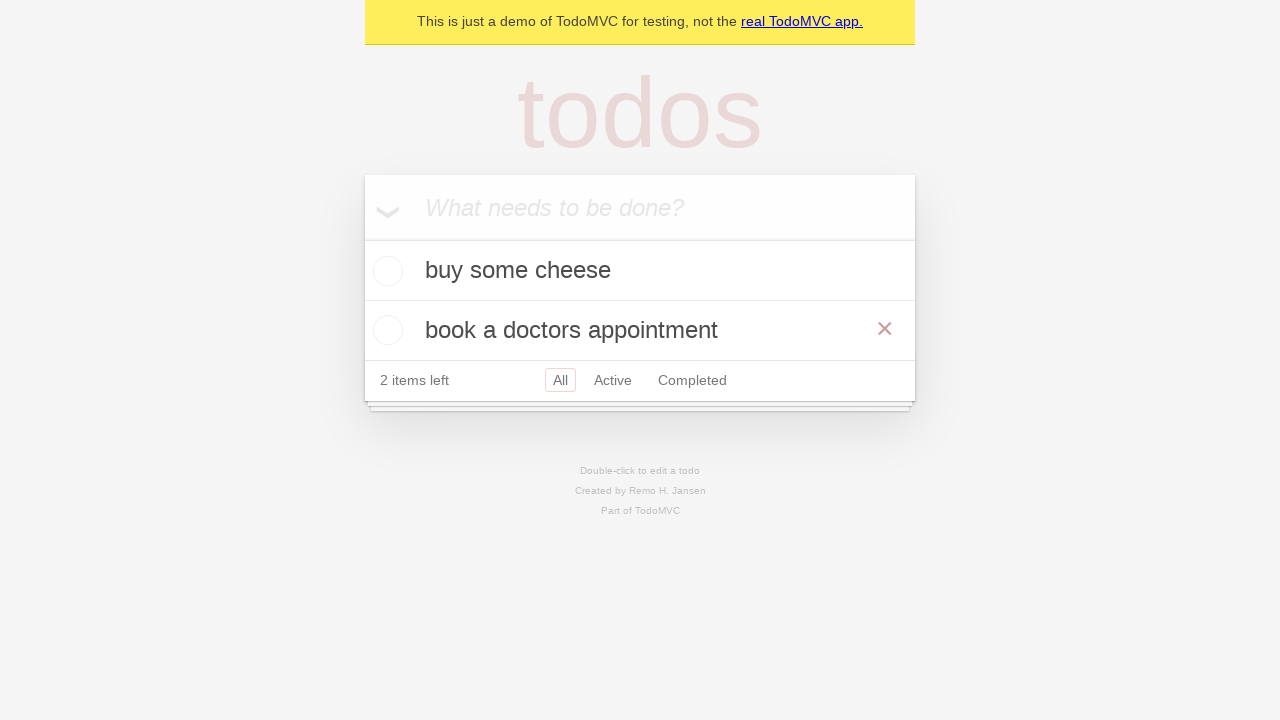

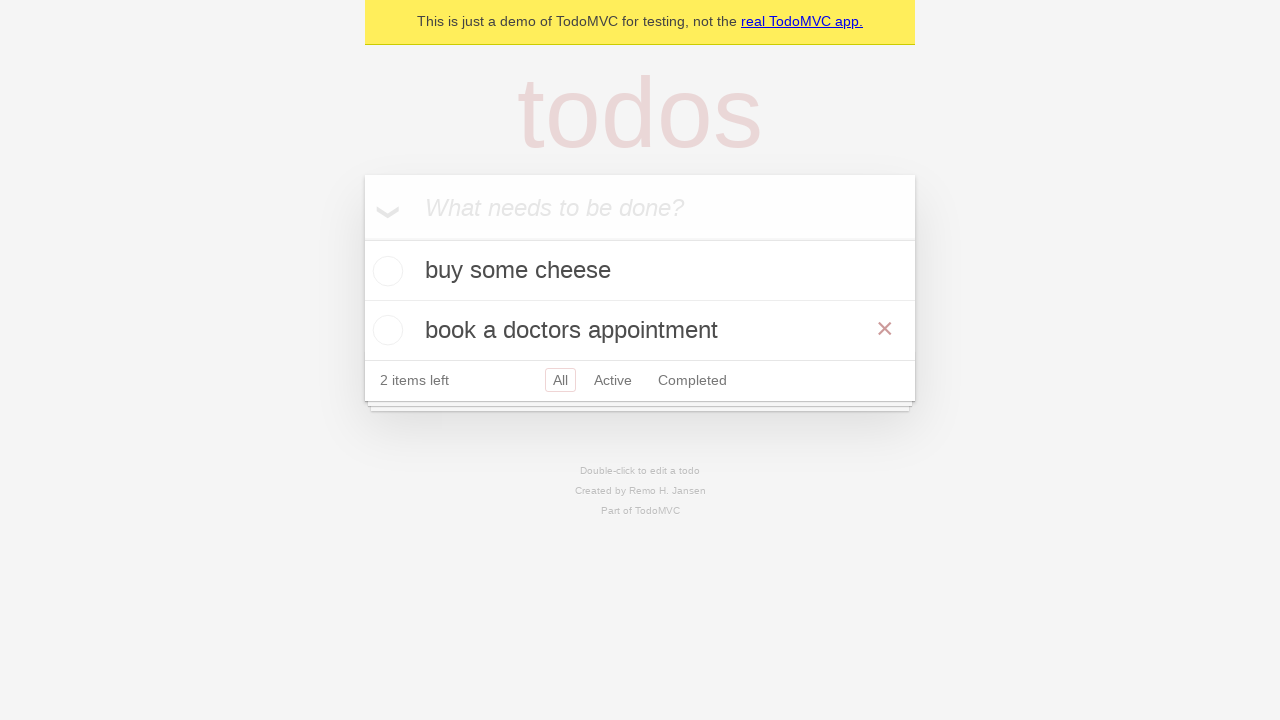